Tests jQuery dropdown tree component by clicking to open the dropdown, selecting all available choices, and then deselecting all choices

Starting URL: https://www.jqueryscript.net/demo/Drop-Down-Combo-Tree/

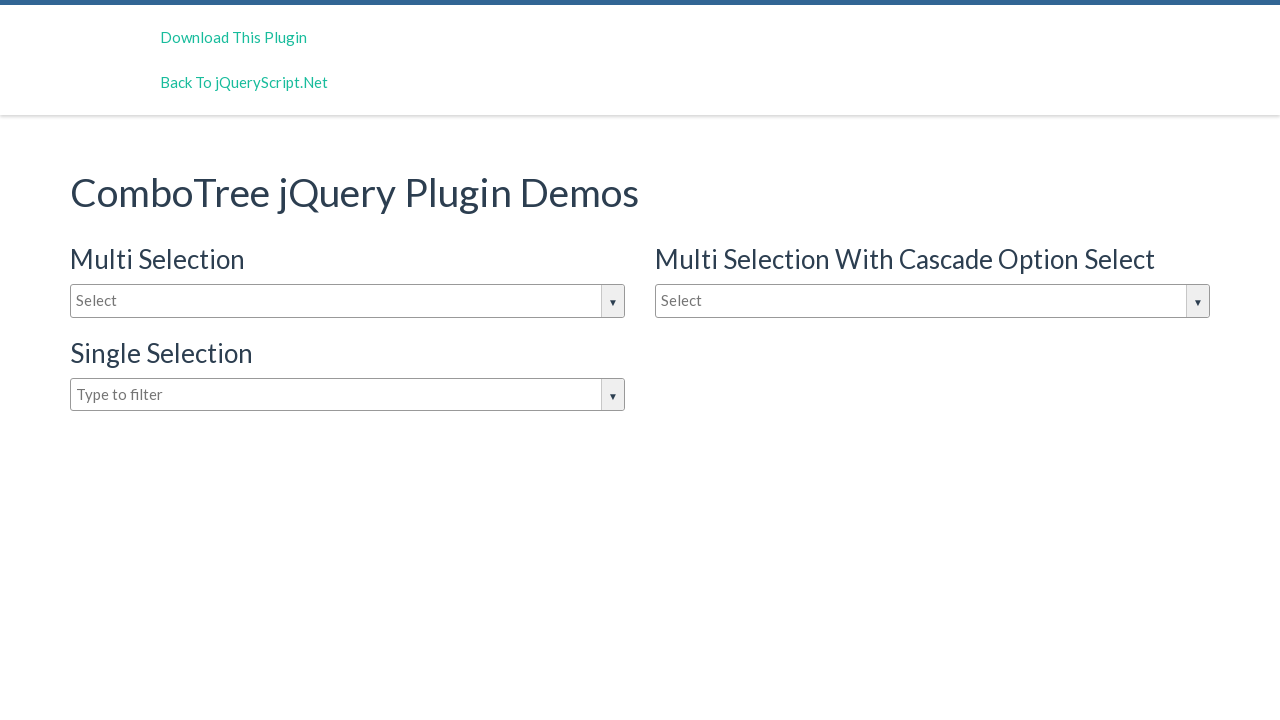

Clicked dropdown input box to open jQuery dropdown tree at (348, 301) on #justAnInputBox
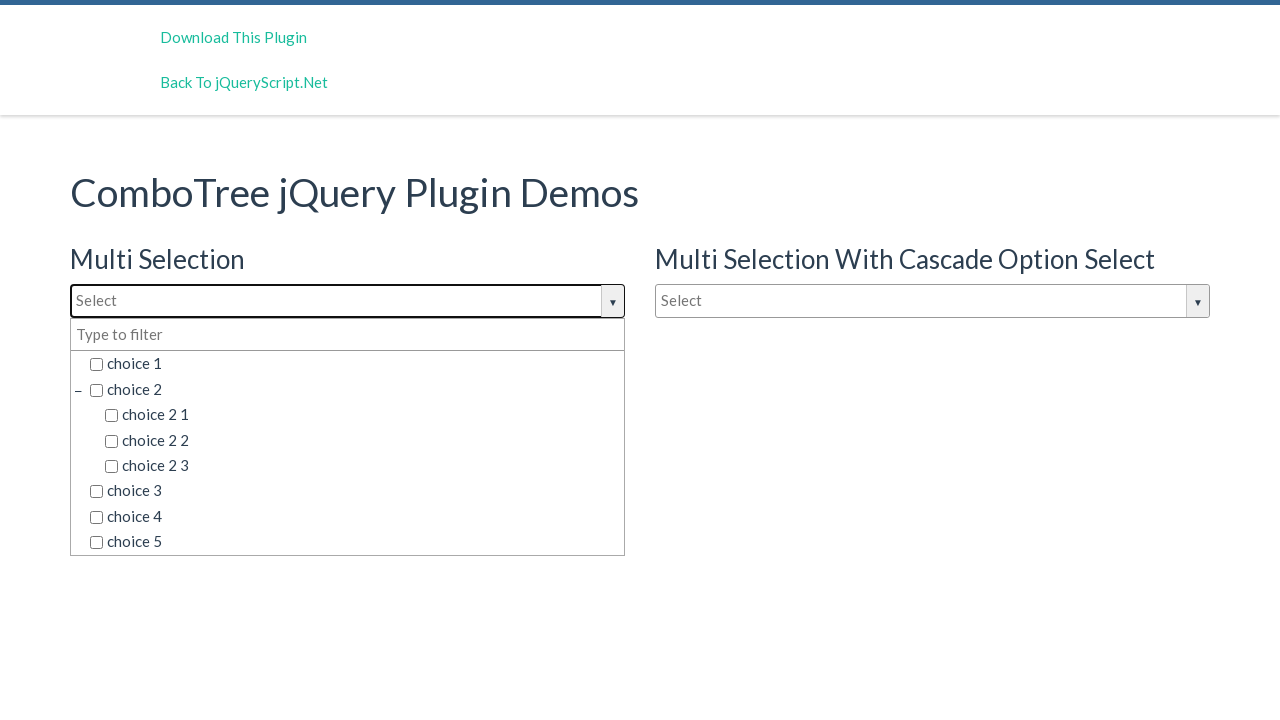

Dropdown items loaded and became visible
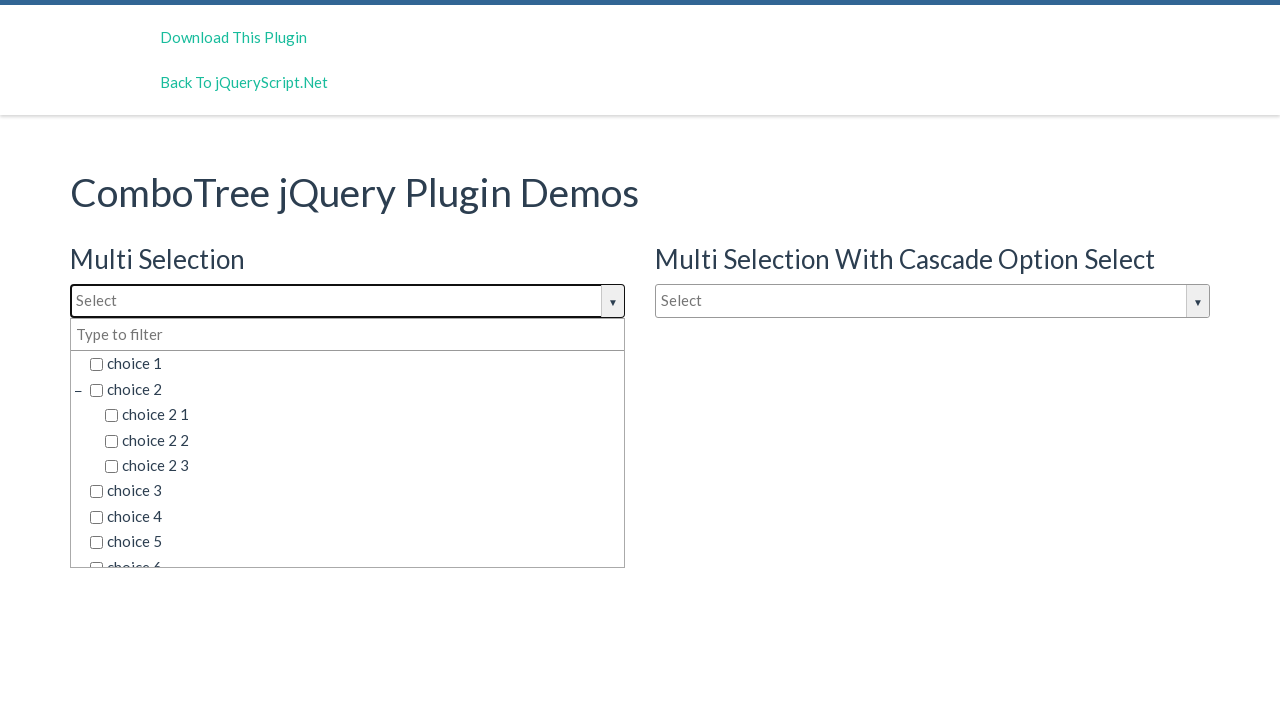

Selected dropdown choice #1 at (355, 364) on span.comboTreeItemTitle >> nth=0
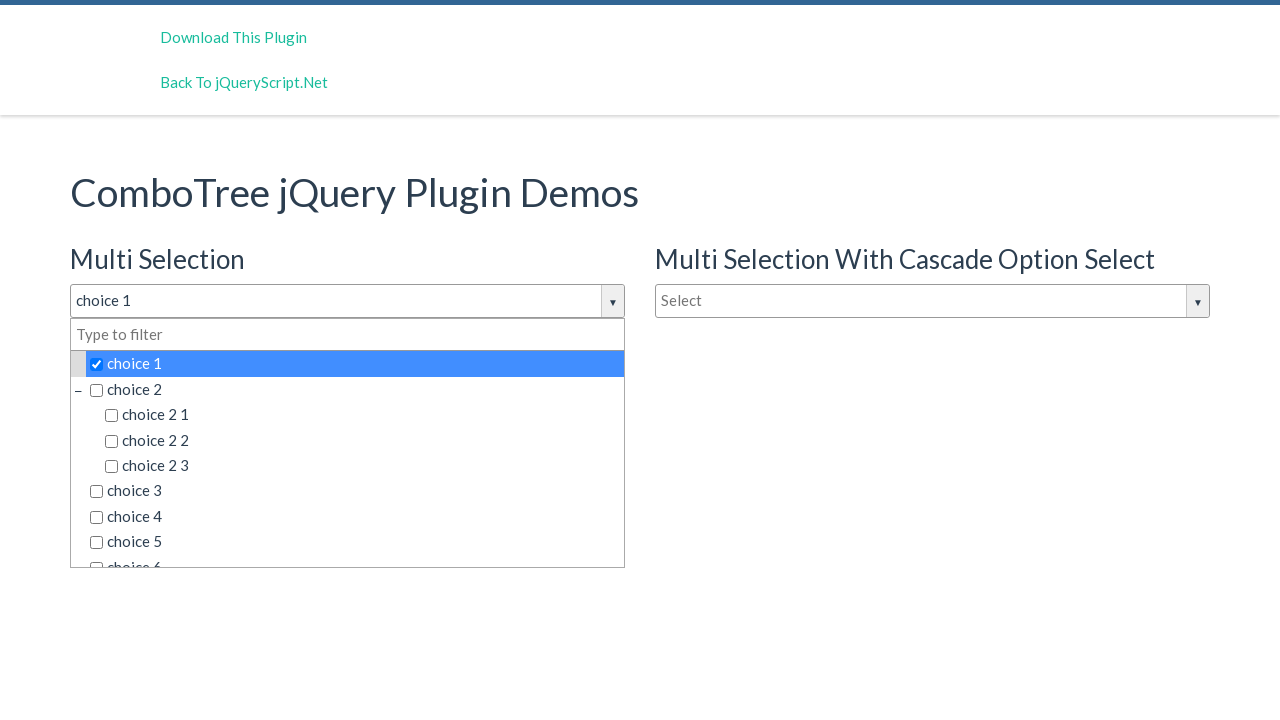

Selected dropdown choice #2 at (355, 389) on span.comboTreeItemTitle >> nth=1
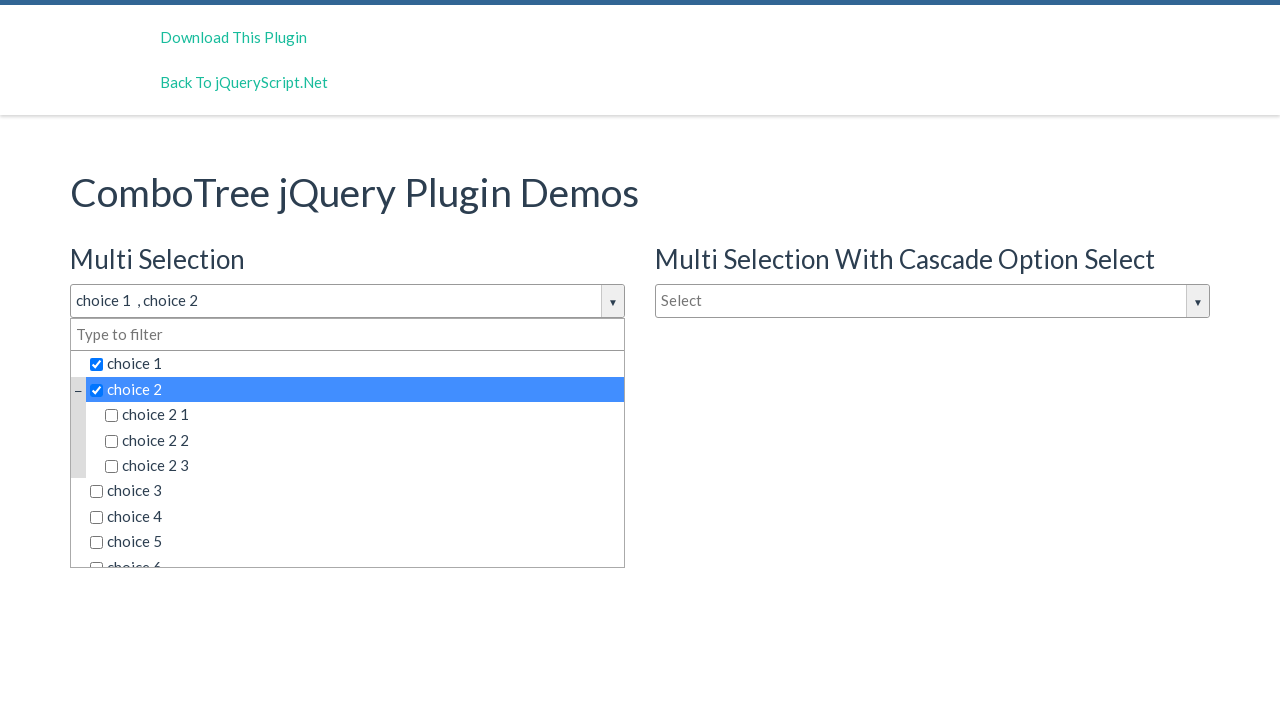

Selected dropdown choice #3 at (362, 415) on span.comboTreeItemTitle >> nth=2
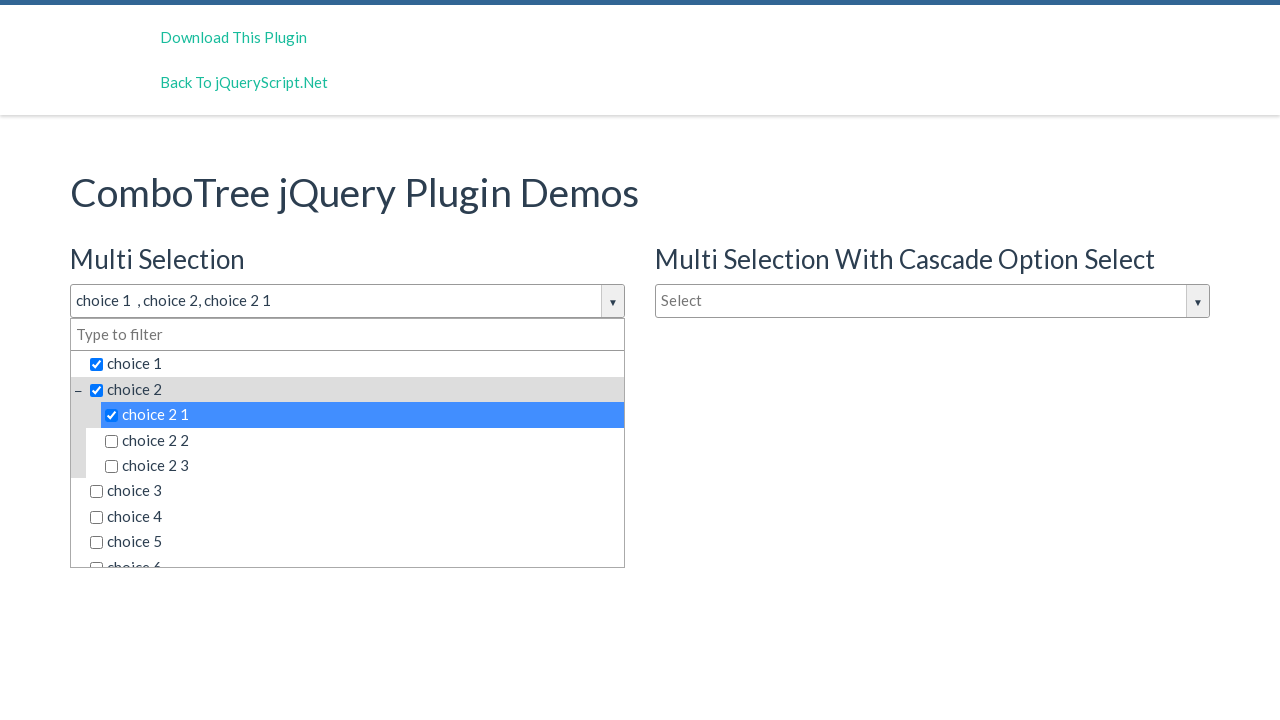

Selected dropdown choice #4 at (362, 440) on span.comboTreeItemTitle >> nth=3
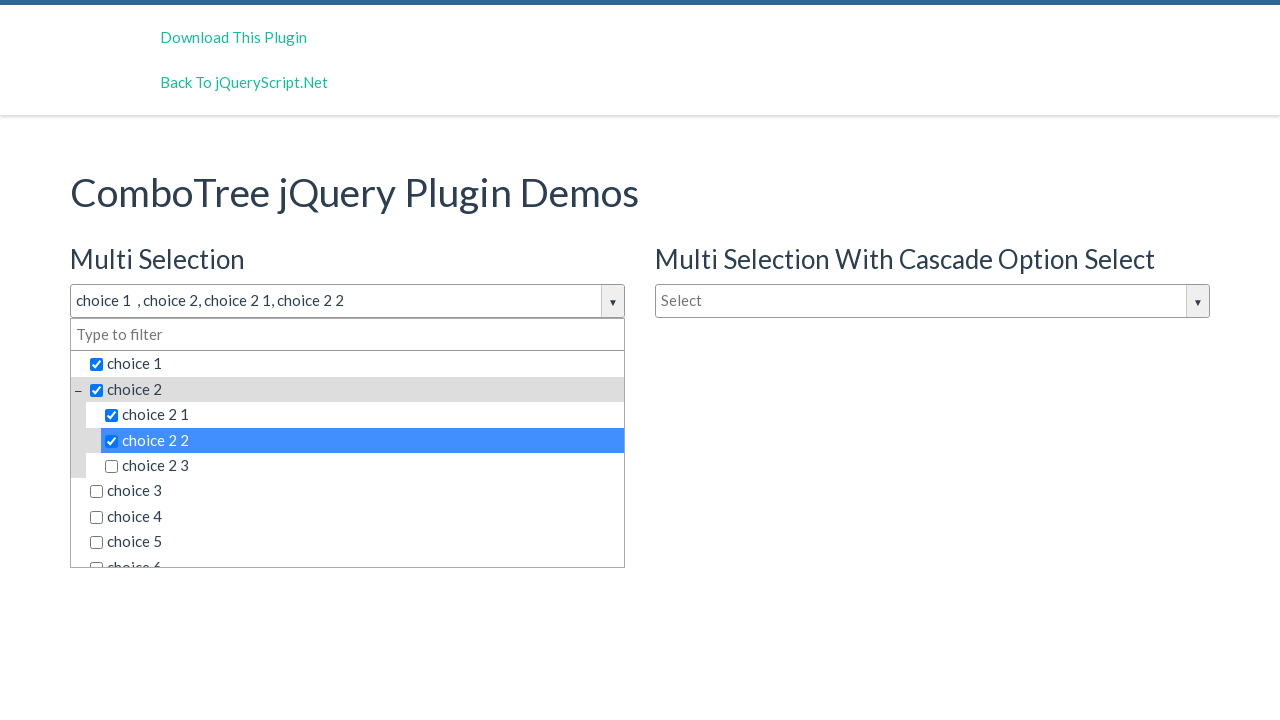

Selected dropdown choice #5 at (362, 466) on span.comboTreeItemTitle >> nth=4
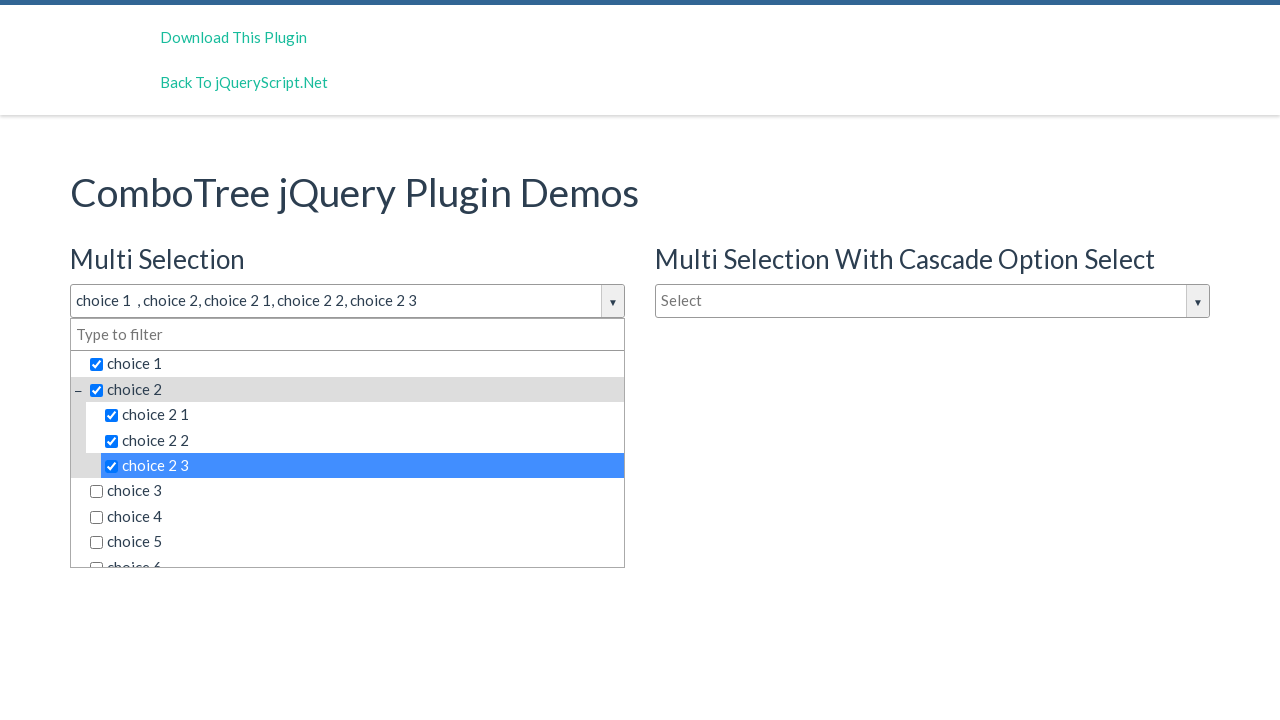

Selected dropdown choice #6 at (355, 491) on span.comboTreeItemTitle >> nth=5
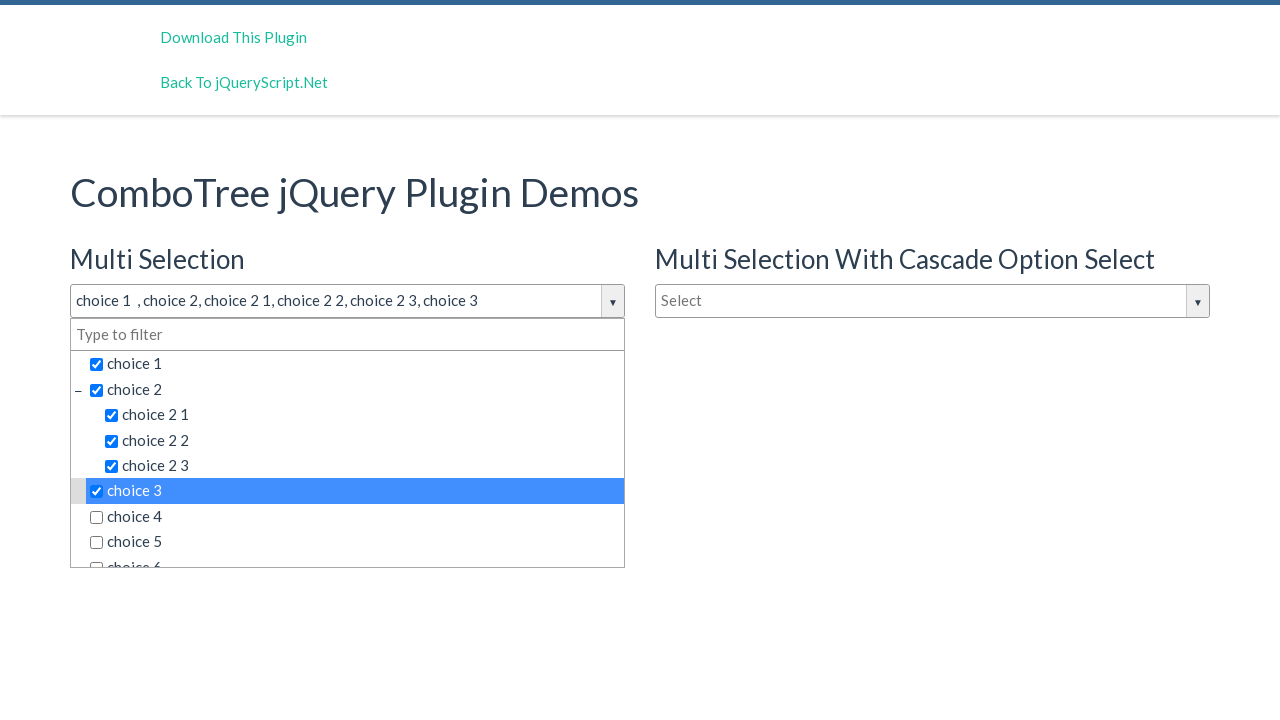

Selected dropdown choice #7 at (355, 517) on span.comboTreeItemTitle >> nth=6
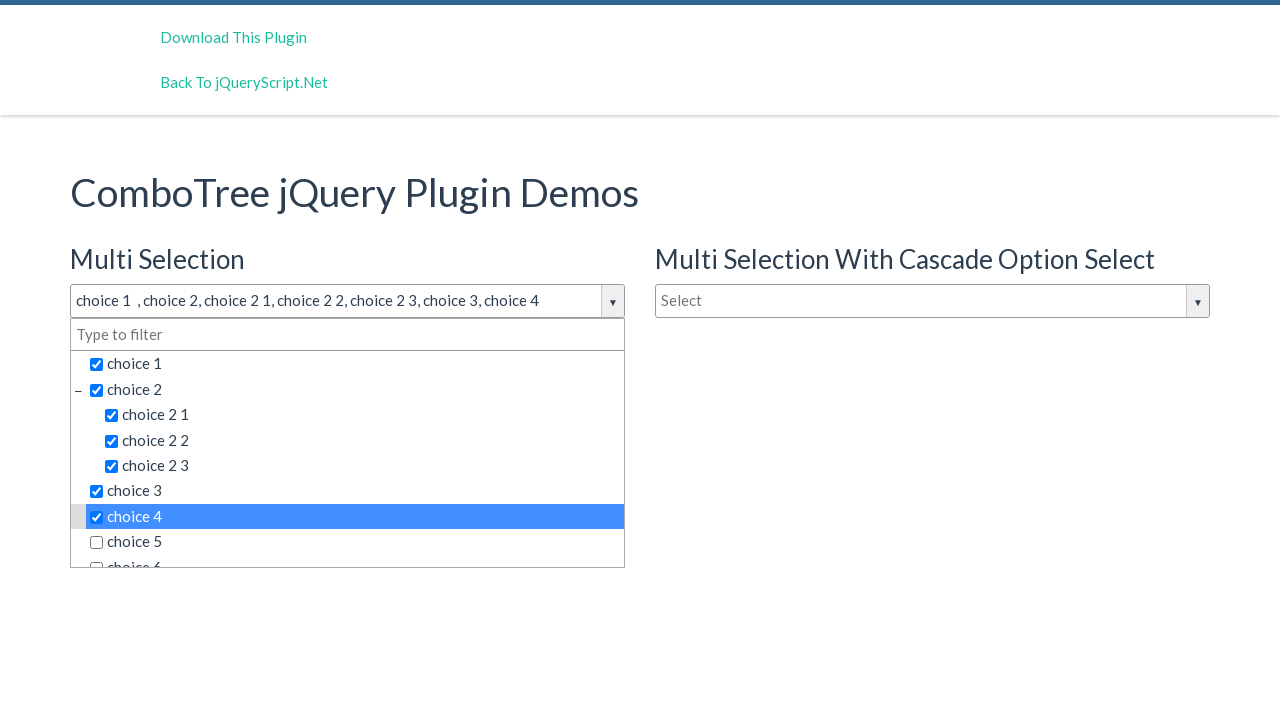

Selected dropdown choice #8 at (355, 542) on span.comboTreeItemTitle >> nth=7
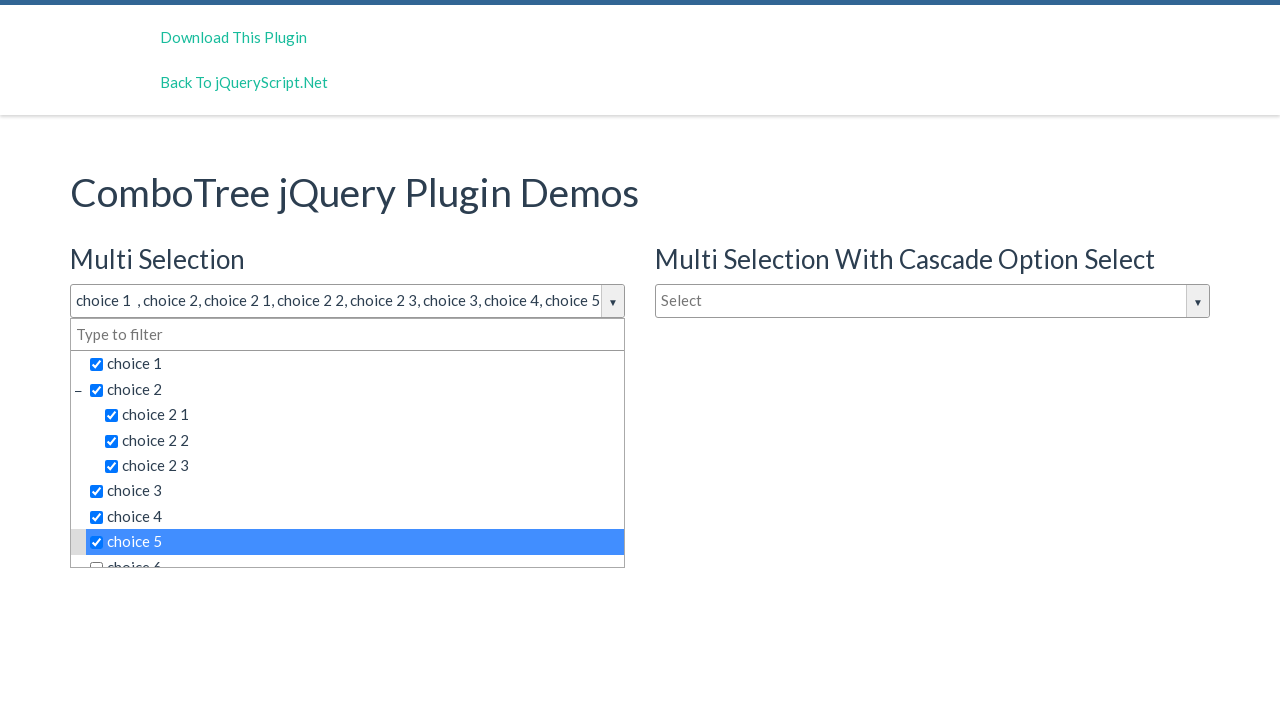

Selected dropdown choice #9 at (355, 554) on span.comboTreeItemTitle >> nth=8
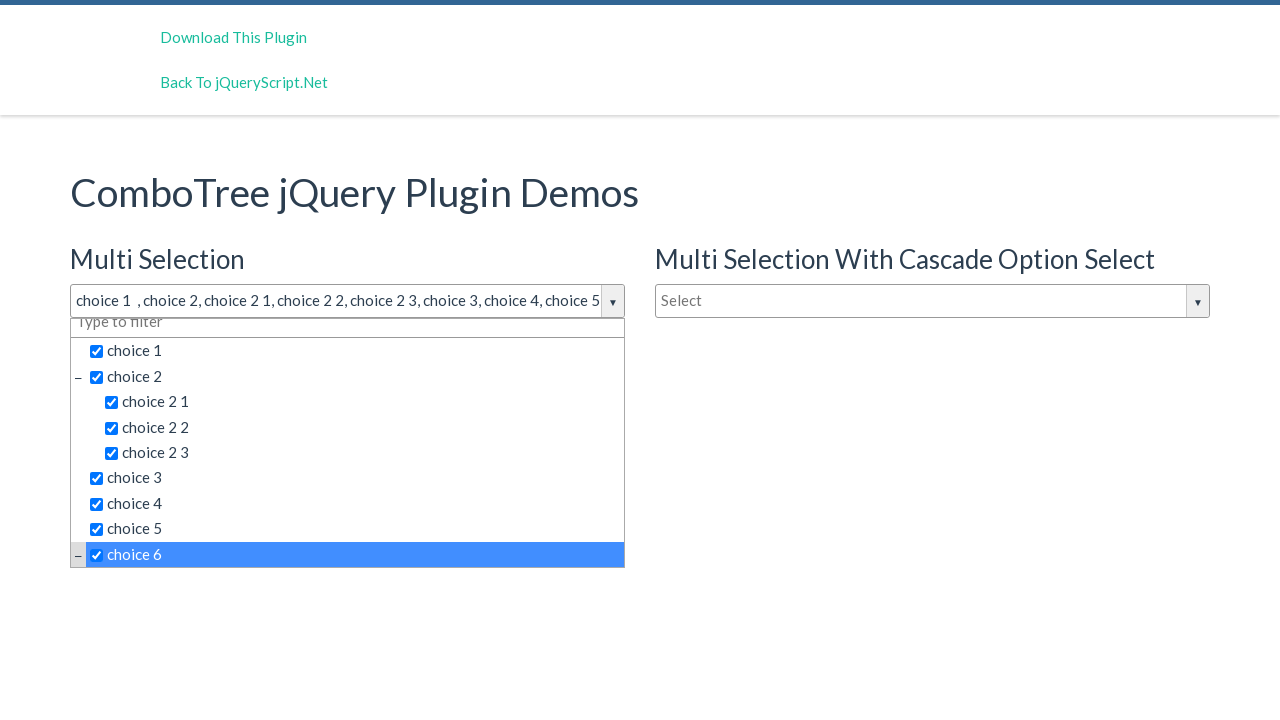

Selected dropdown choice #10 at (362, 443) on span.comboTreeItemTitle >> nth=9
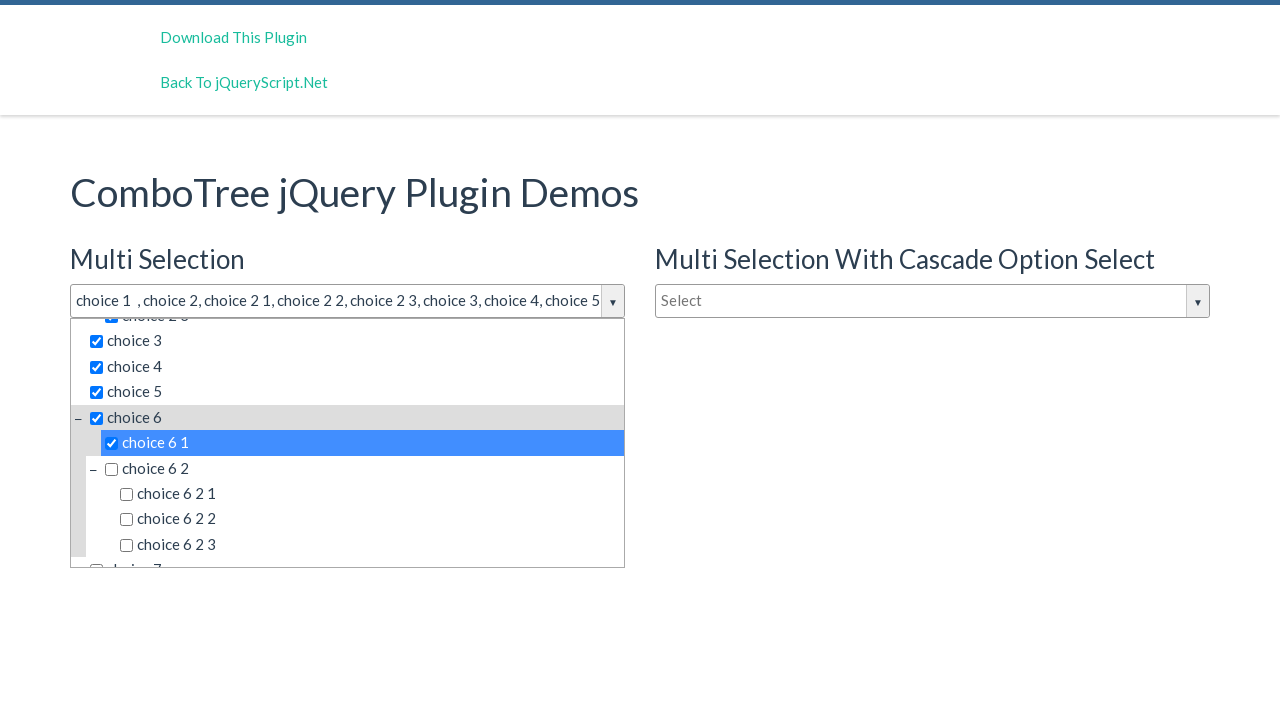

Selected dropdown choice #11 at (362, 468) on span.comboTreeItemTitle >> nth=10
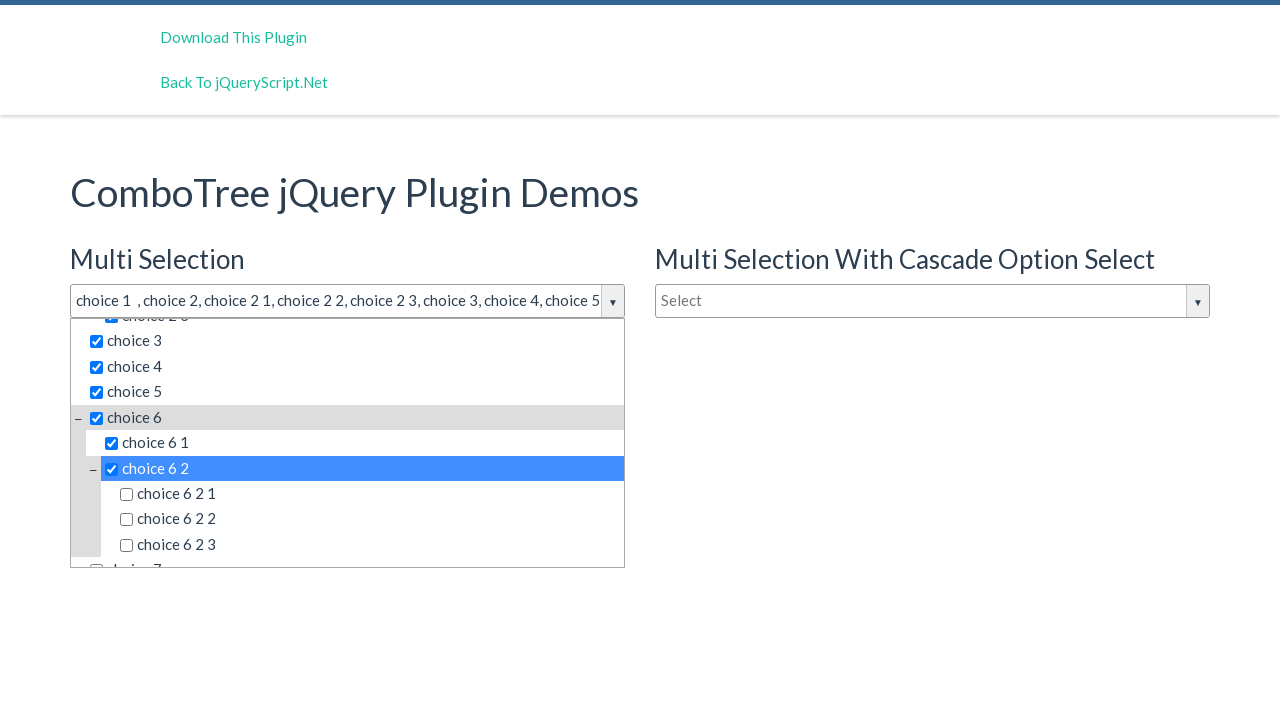

Selected dropdown choice #12 at (370, 494) on span.comboTreeItemTitle >> nth=11
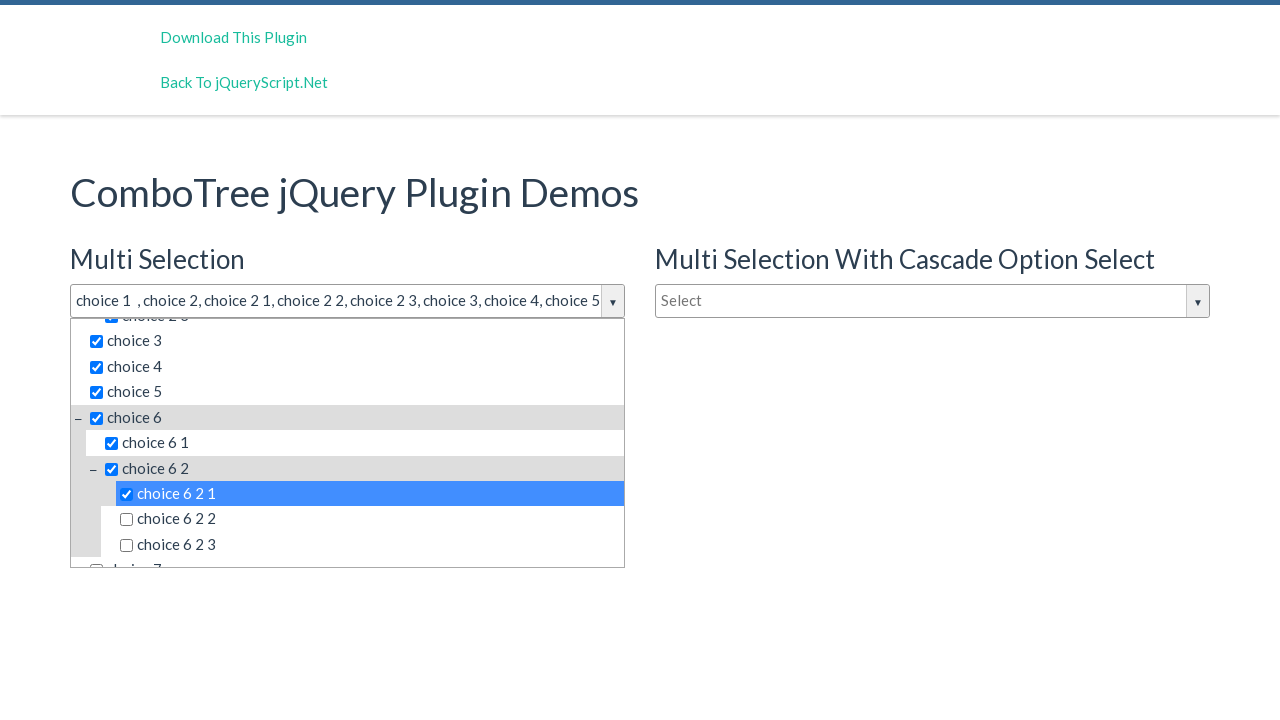

Selected dropdown choice #13 at (370, 519) on span.comboTreeItemTitle >> nth=12
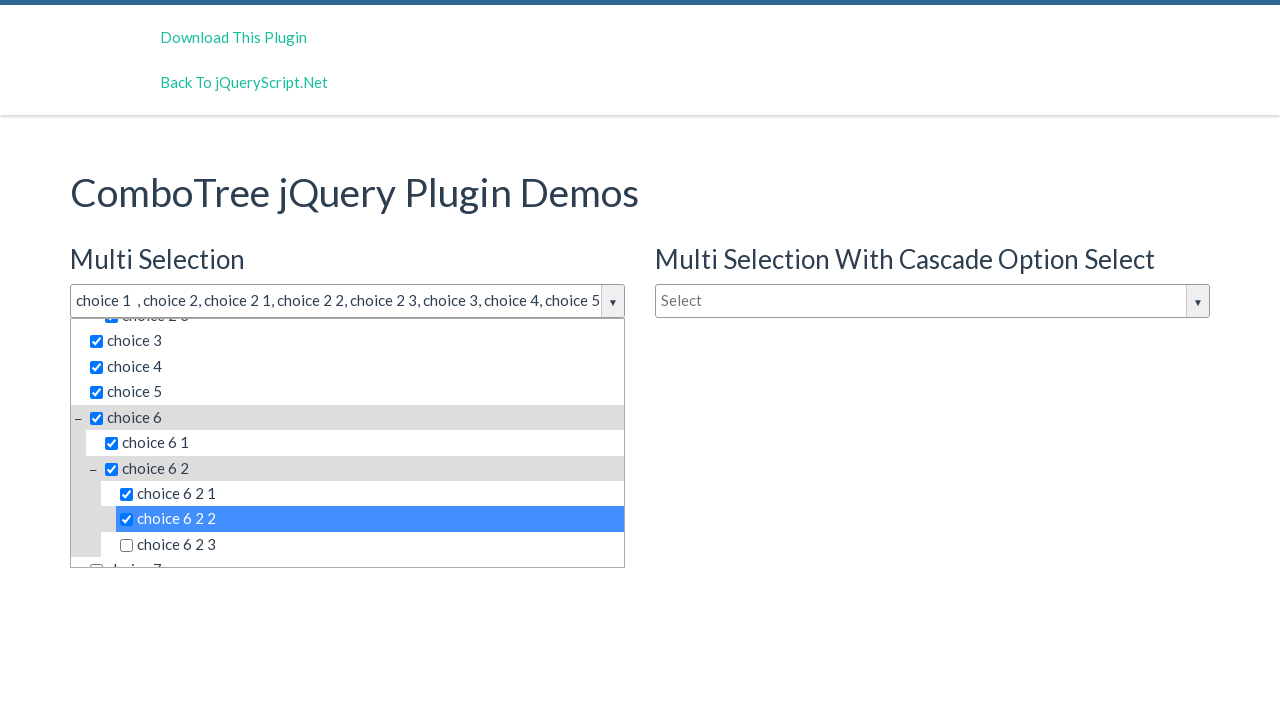

Selected dropdown choice #14 at (370, 545) on span.comboTreeItemTitle >> nth=13
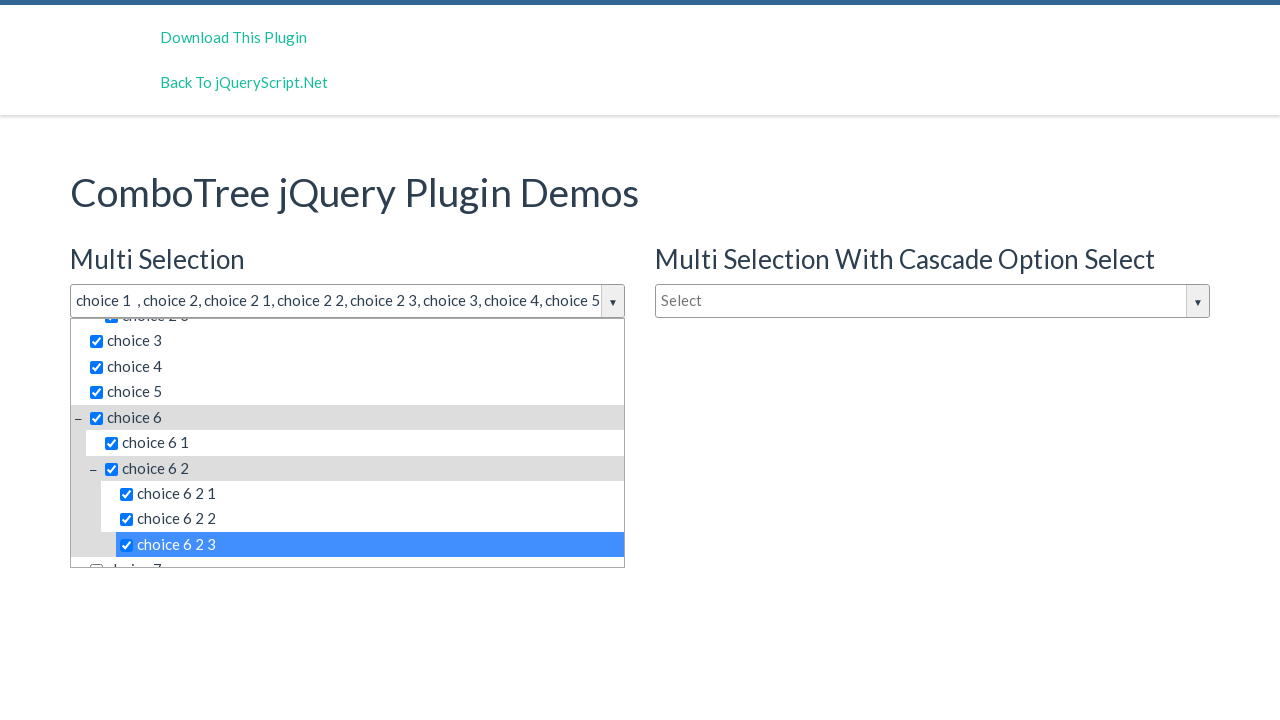

Selected dropdown choice #15 at (355, 554) on span.comboTreeItemTitle >> nth=14
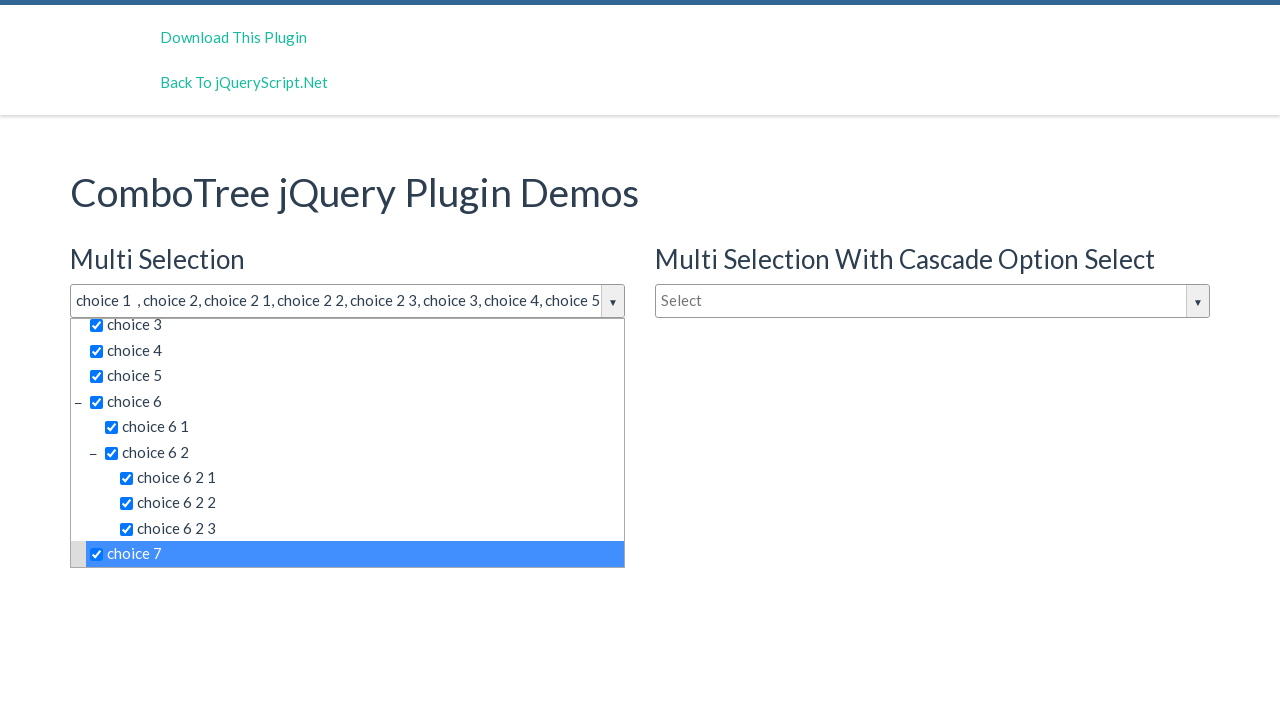

Waited 2 seconds to observe all selections on span.comboTreeItemTitle >> nth=15
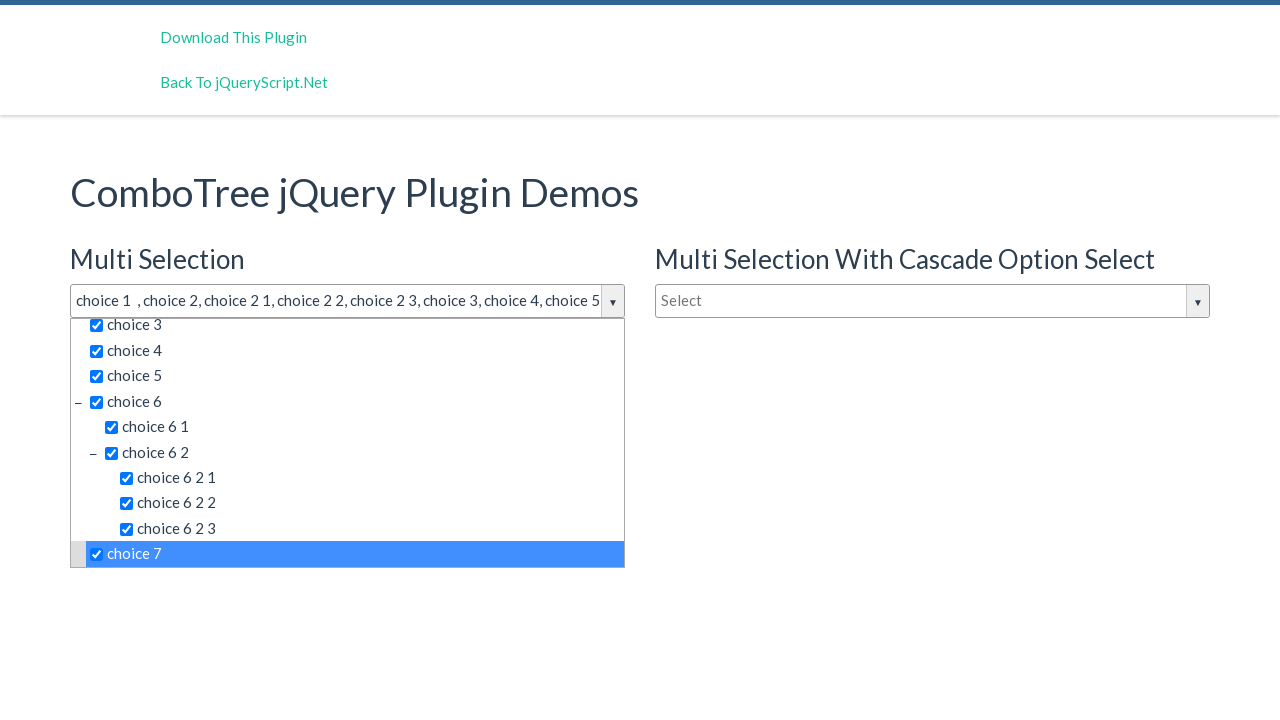

Deselected dropdown choice #1 at (355, 364) on span.comboTreeItemTitle >> nth=0
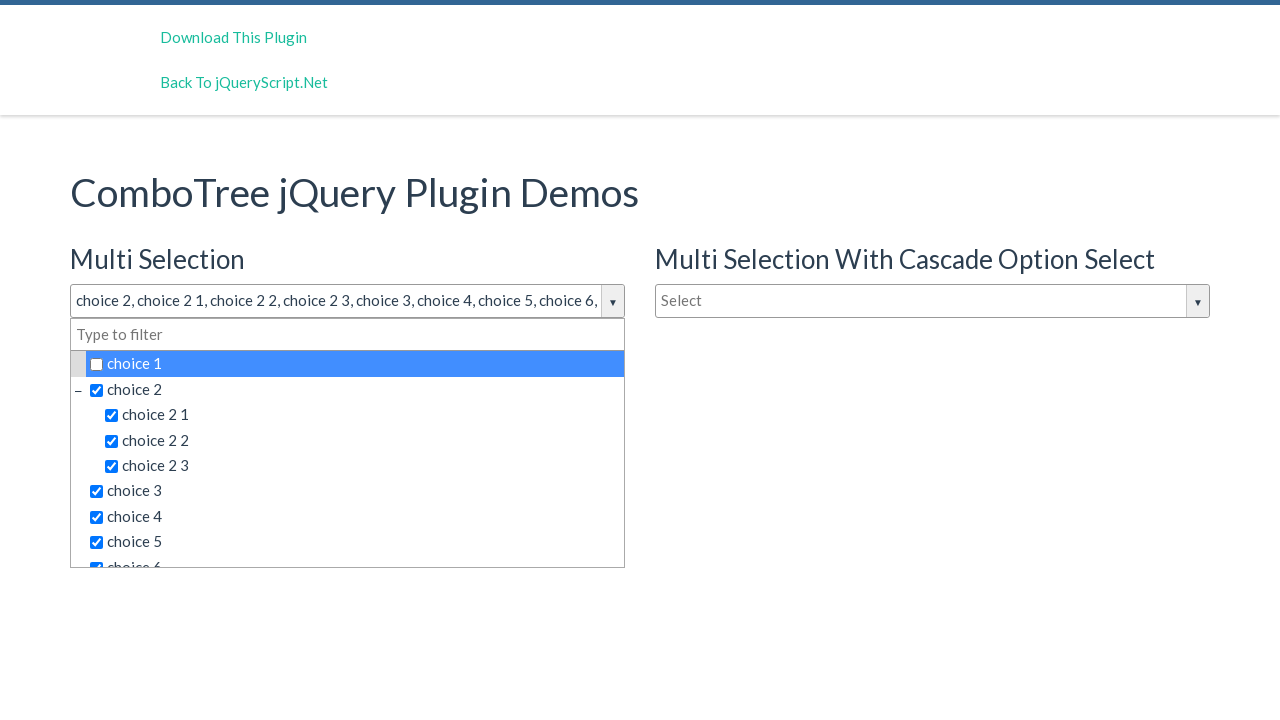

Deselected dropdown choice #2 at (355, 389) on span.comboTreeItemTitle >> nth=1
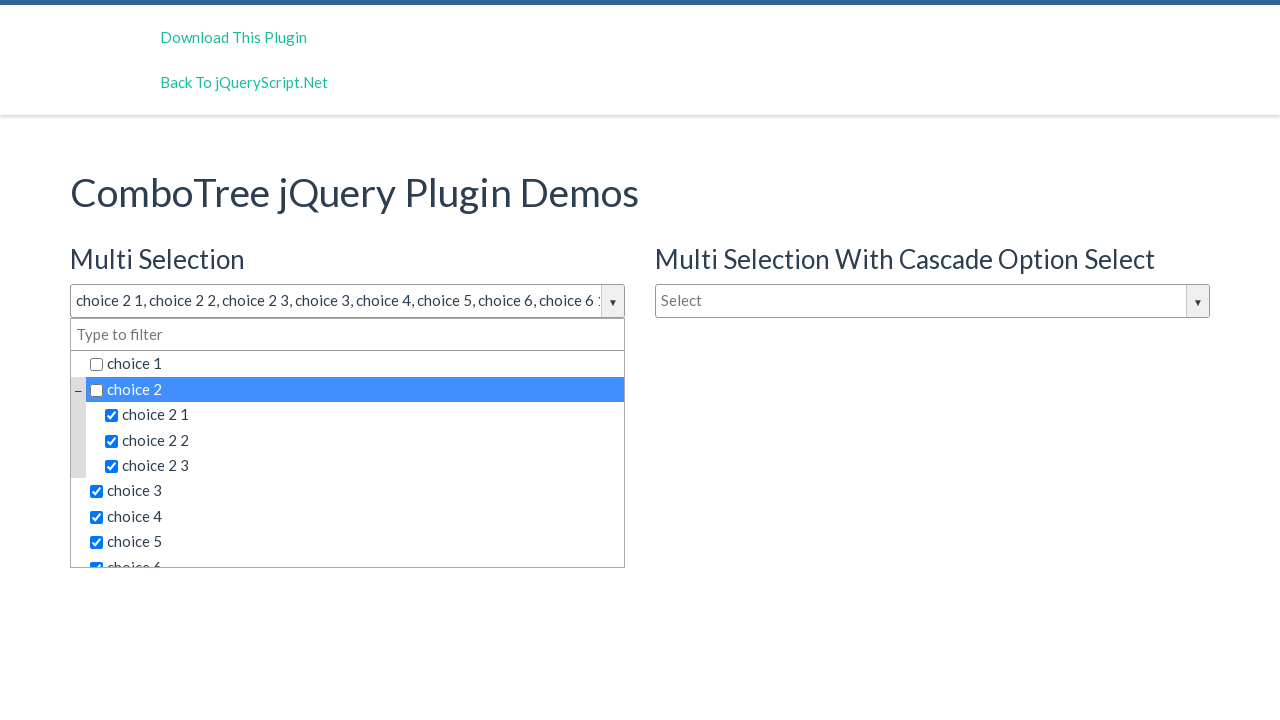

Deselected dropdown choice #3 at (362, 415) on span.comboTreeItemTitle >> nth=2
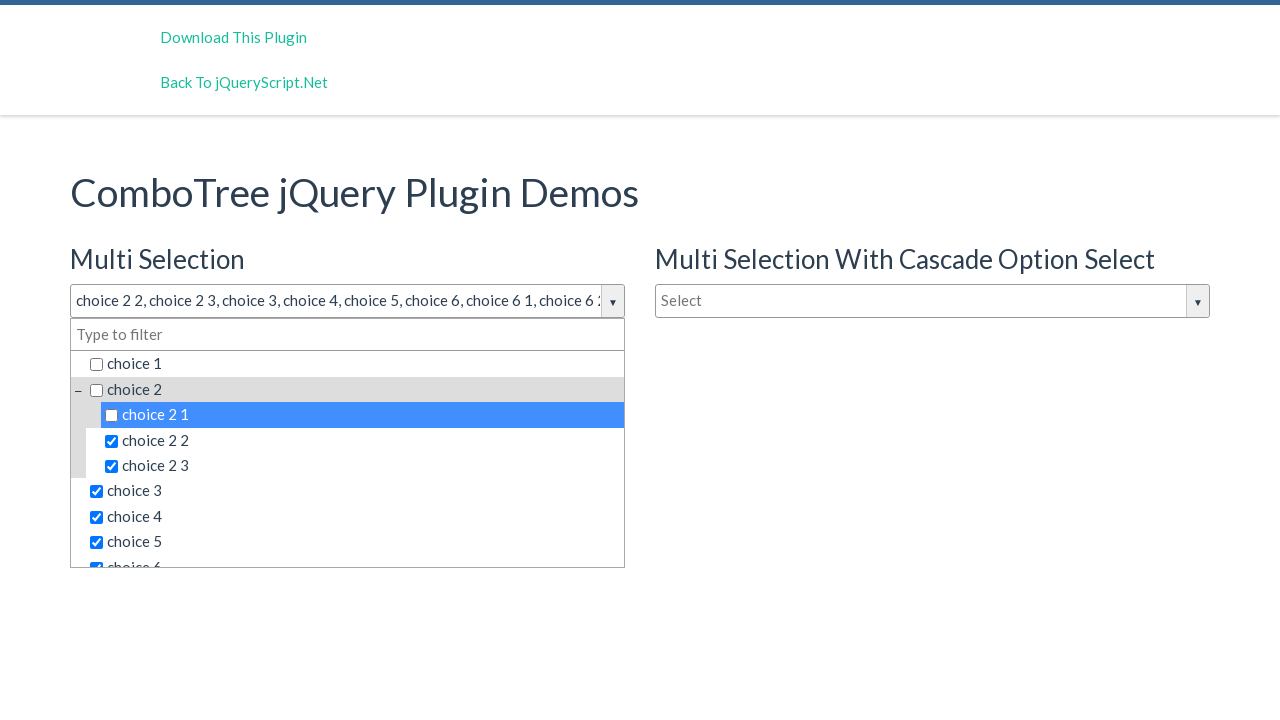

Deselected dropdown choice #4 at (362, 440) on span.comboTreeItemTitle >> nth=3
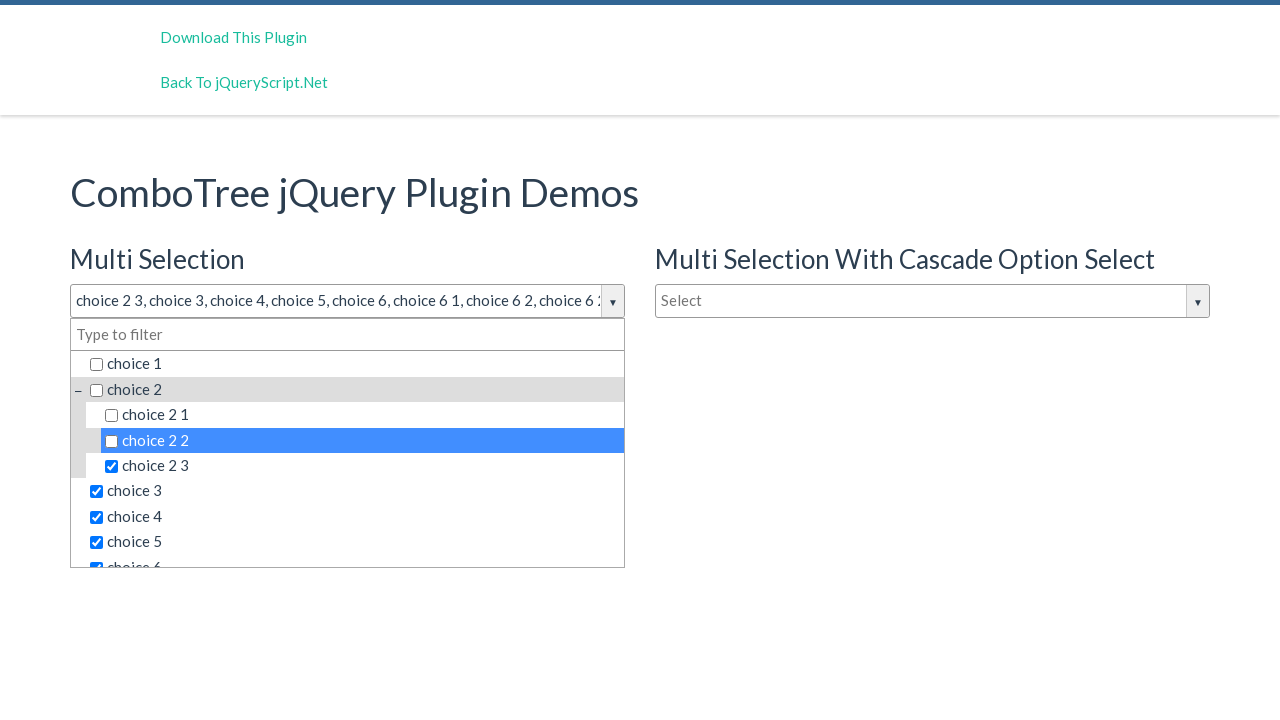

Deselected dropdown choice #5 at (362, 466) on span.comboTreeItemTitle >> nth=4
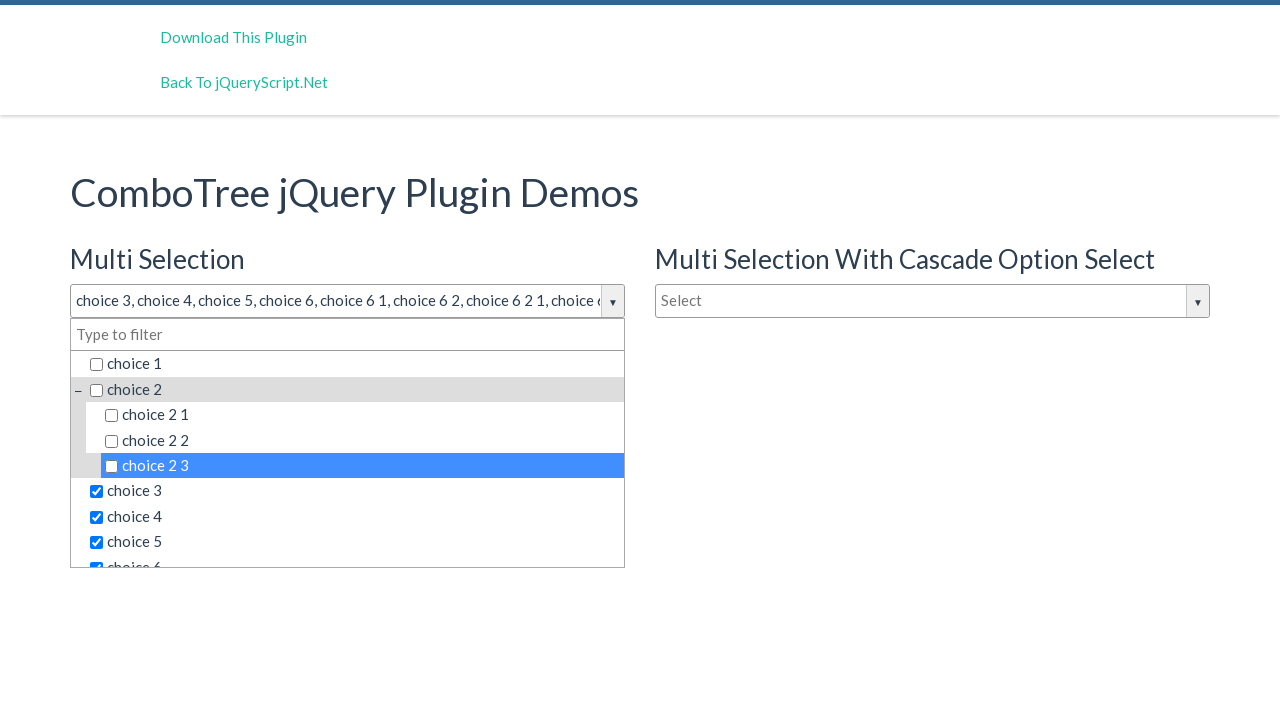

Deselected dropdown choice #6 at (355, 491) on span.comboTreeItemTitle >> nth=5
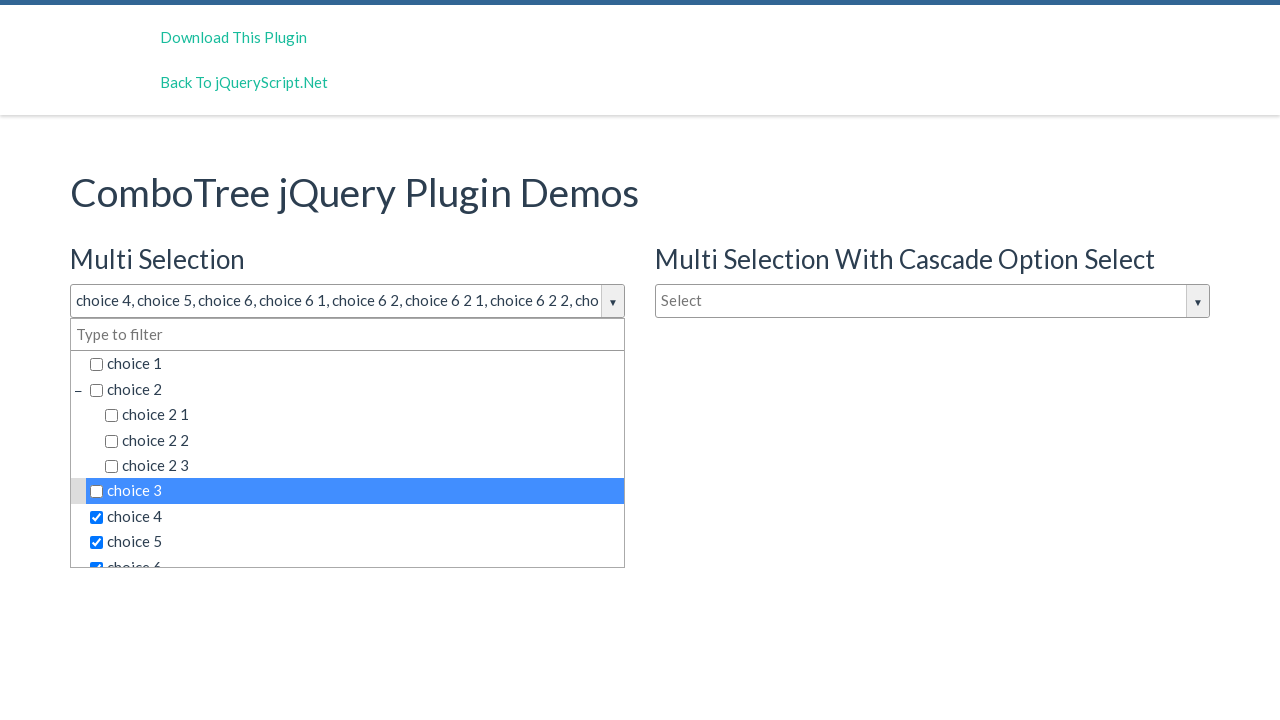

Deselected dropdown choice #7 at (355, 517) on span.comboTreeItemTitle >> nth=6
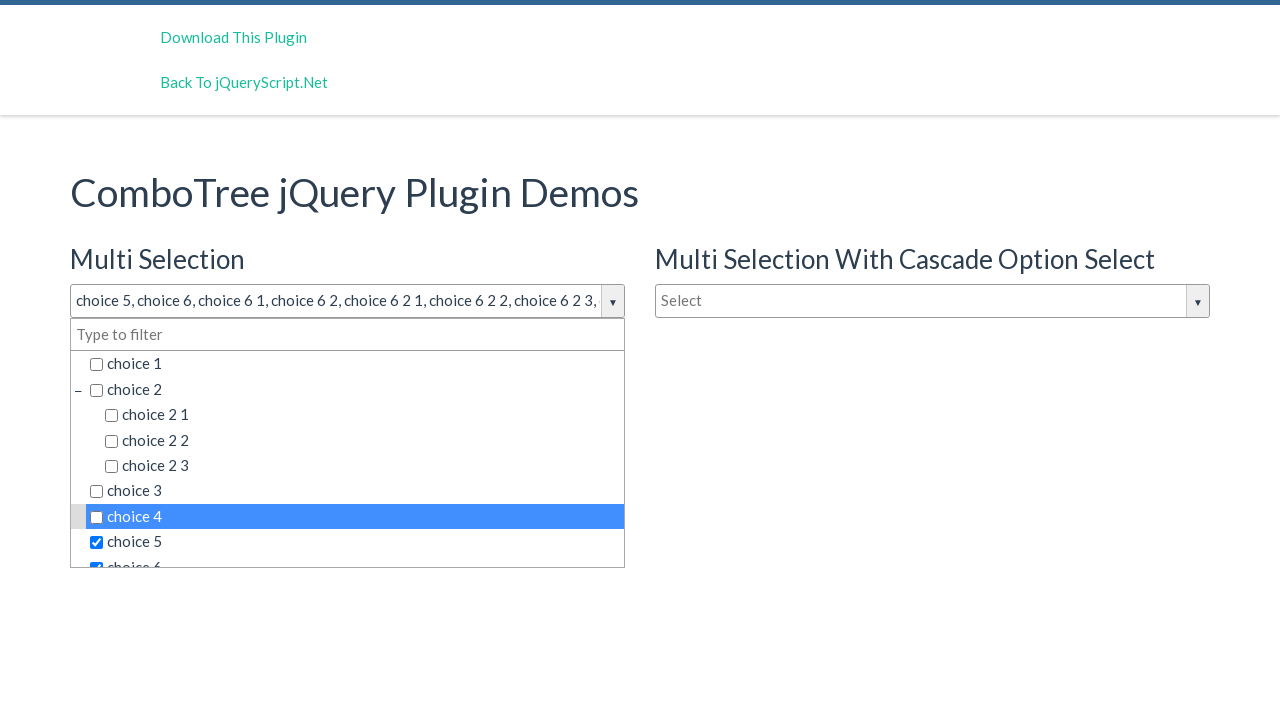

Deselected dropdown choice #8 at (355, 542) on span.comboTreeItemTitle >> nth=7
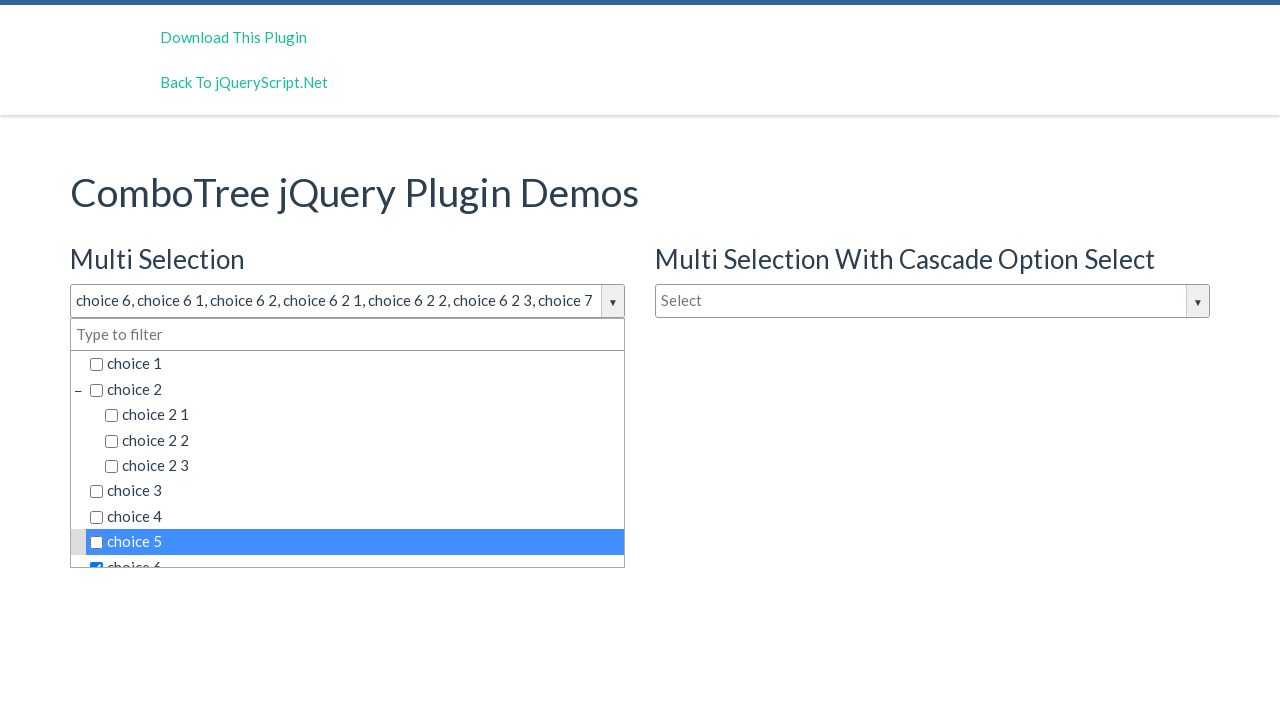

Deselected dropdown choice #9 at (355, 554) on span.comboTreeItemTitle >> nth=8
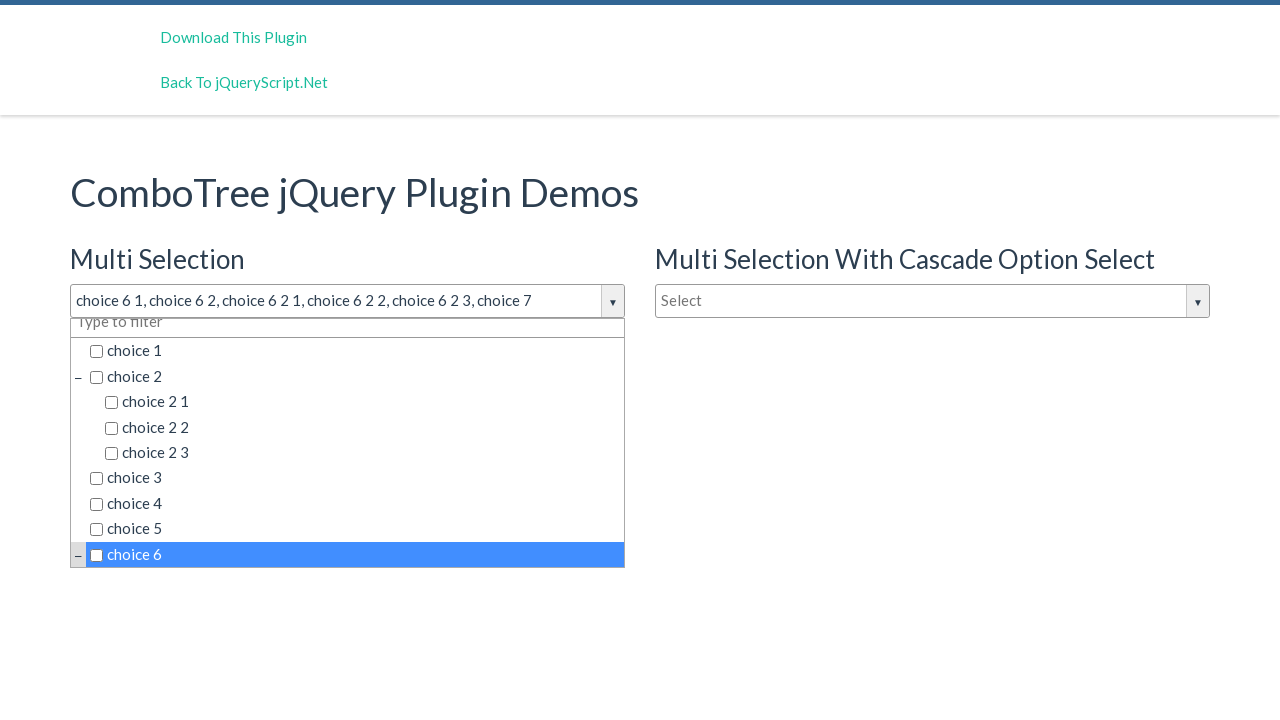

Deselected dropdown choice #10 at (362, 443) on span.comboTreeItemTitle >> nth=9
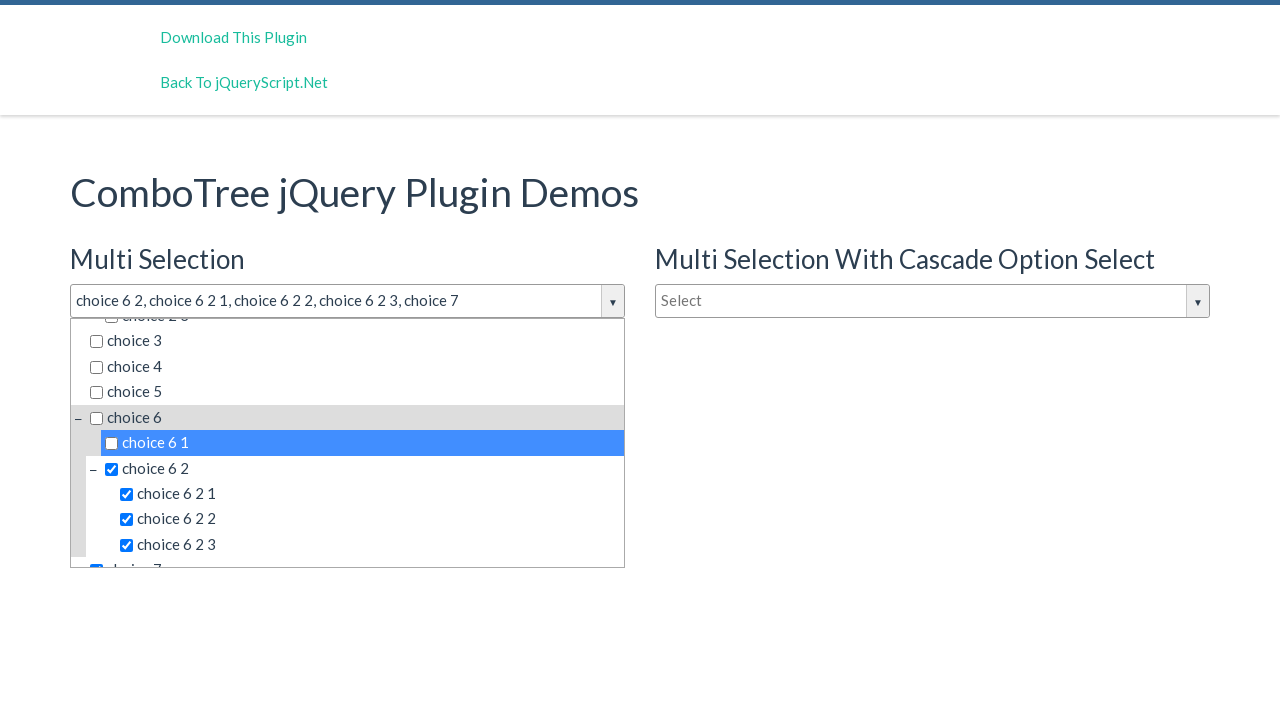

Deselected dropdown choice #11 at (362, 468) on span.comboTreeItemTitle >> nth=10
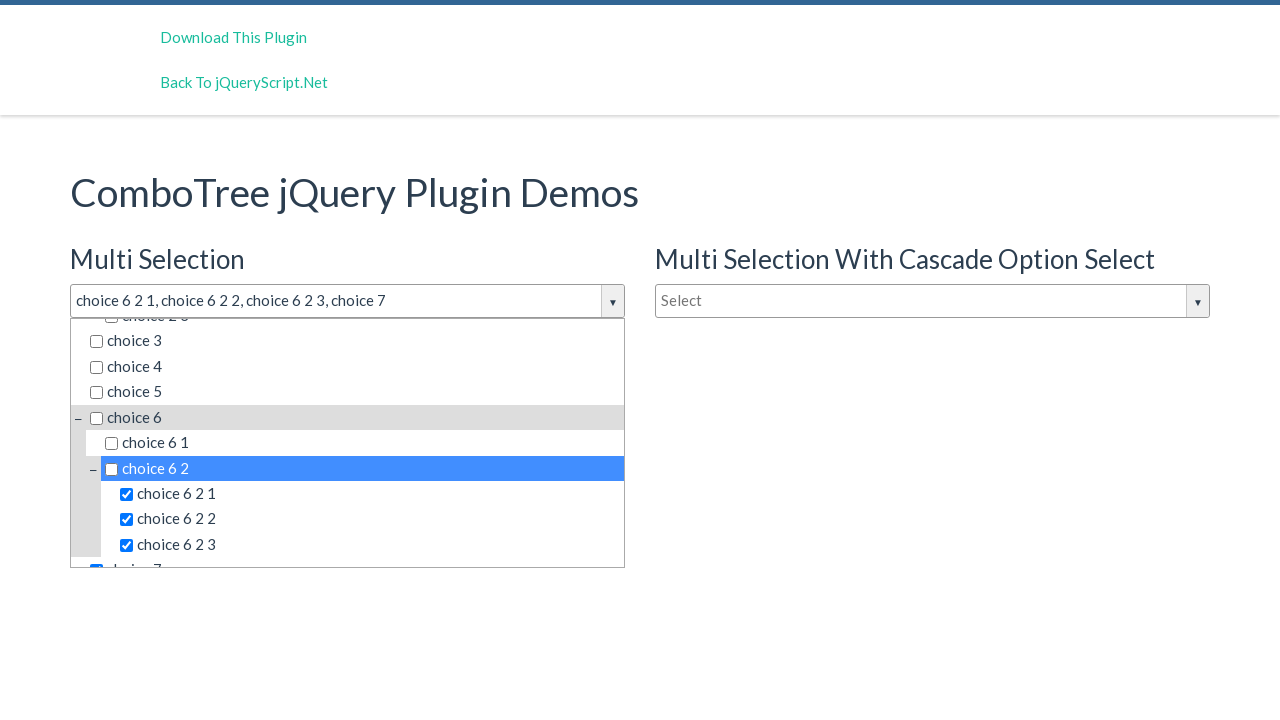

Deselected dropdown choice #12 at (370, 494) on span.comboTreeItemTitle >> nth=11
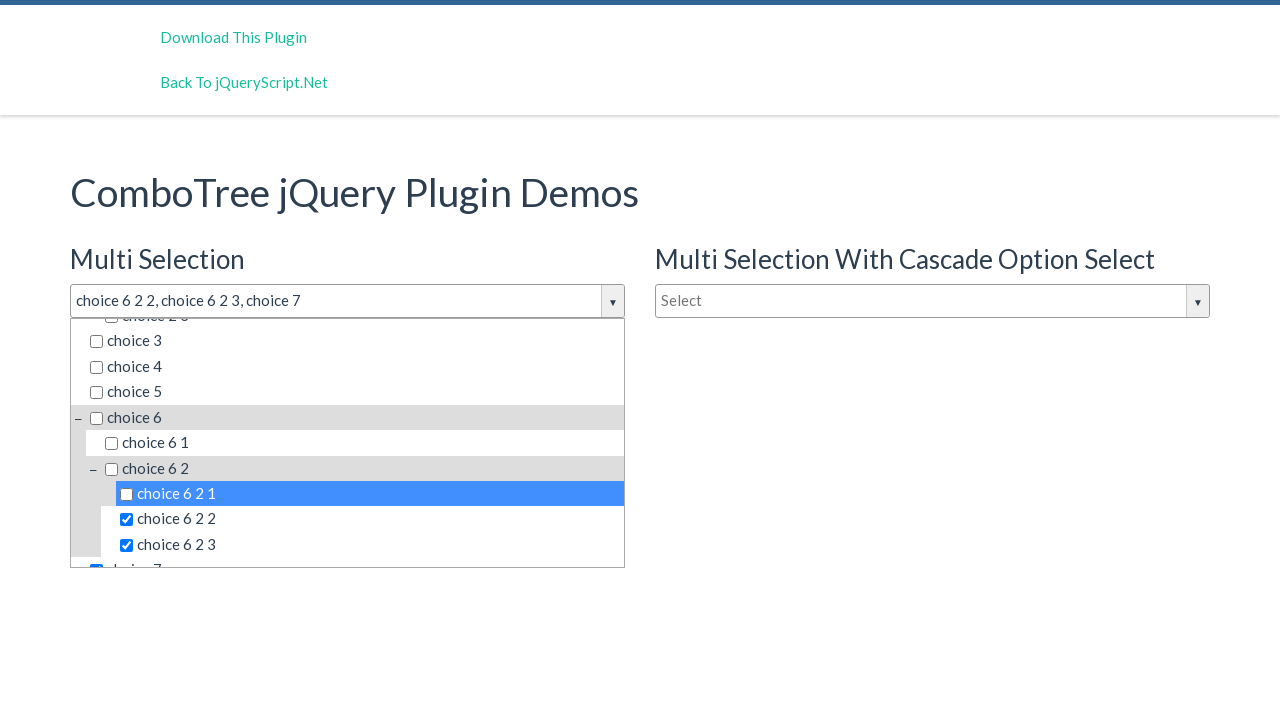

Deselected dropdown choice #13 at (370, 519) on span.comboTreeItemTitle >> nth=12
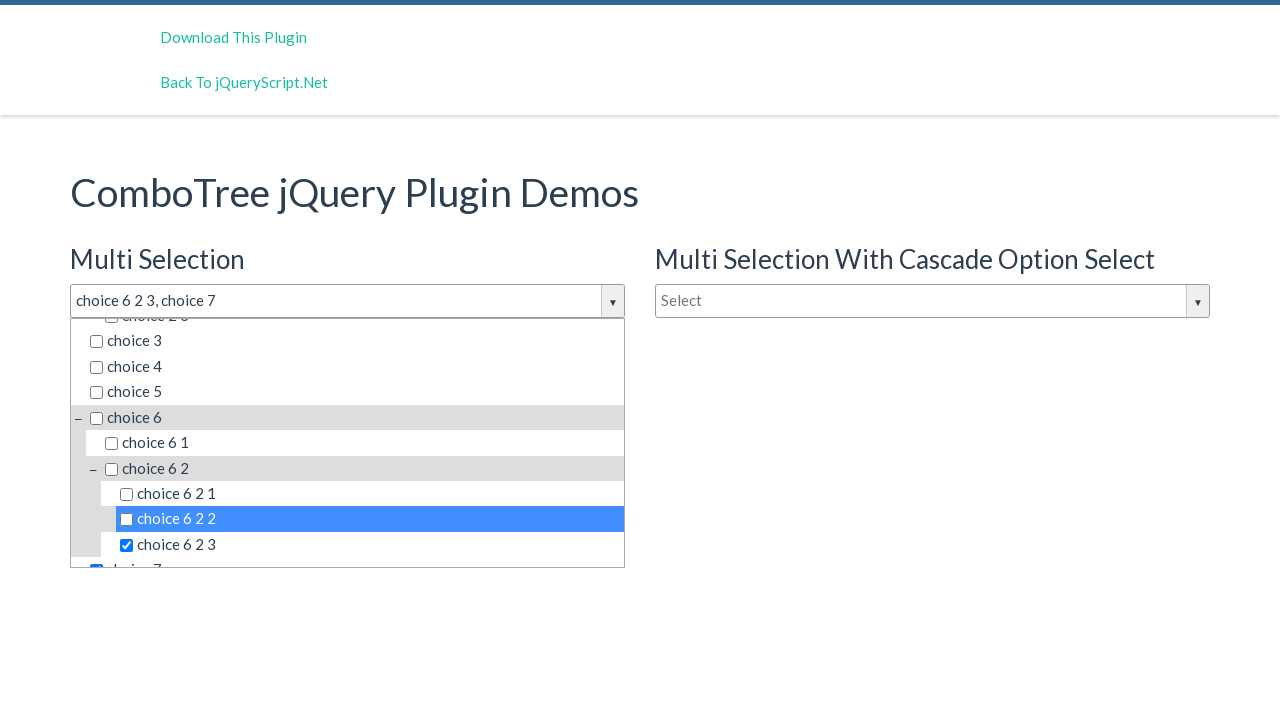

Deselected dropdown choice #14 at (370, 545) on span.comboTreeItemTitle >> nth=13
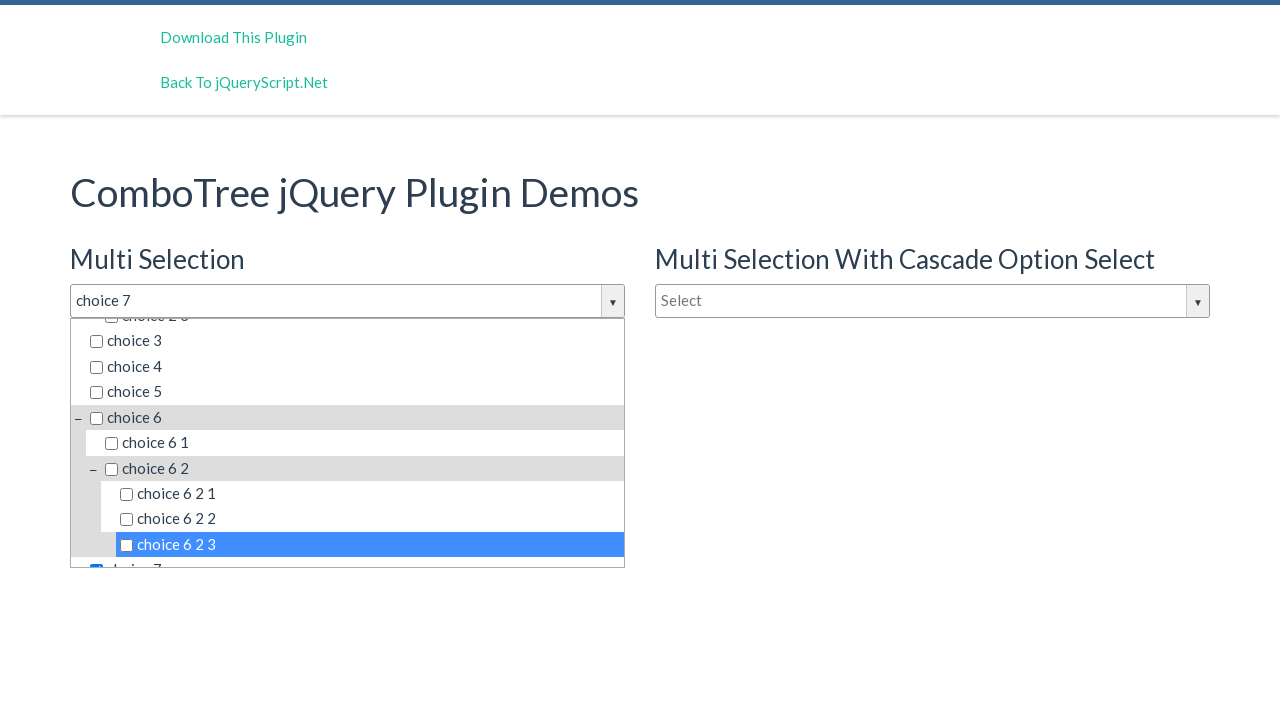

Deselected dropdown choice #15 at (355, 554) on span.comboTreeItemTitle >> nth=14
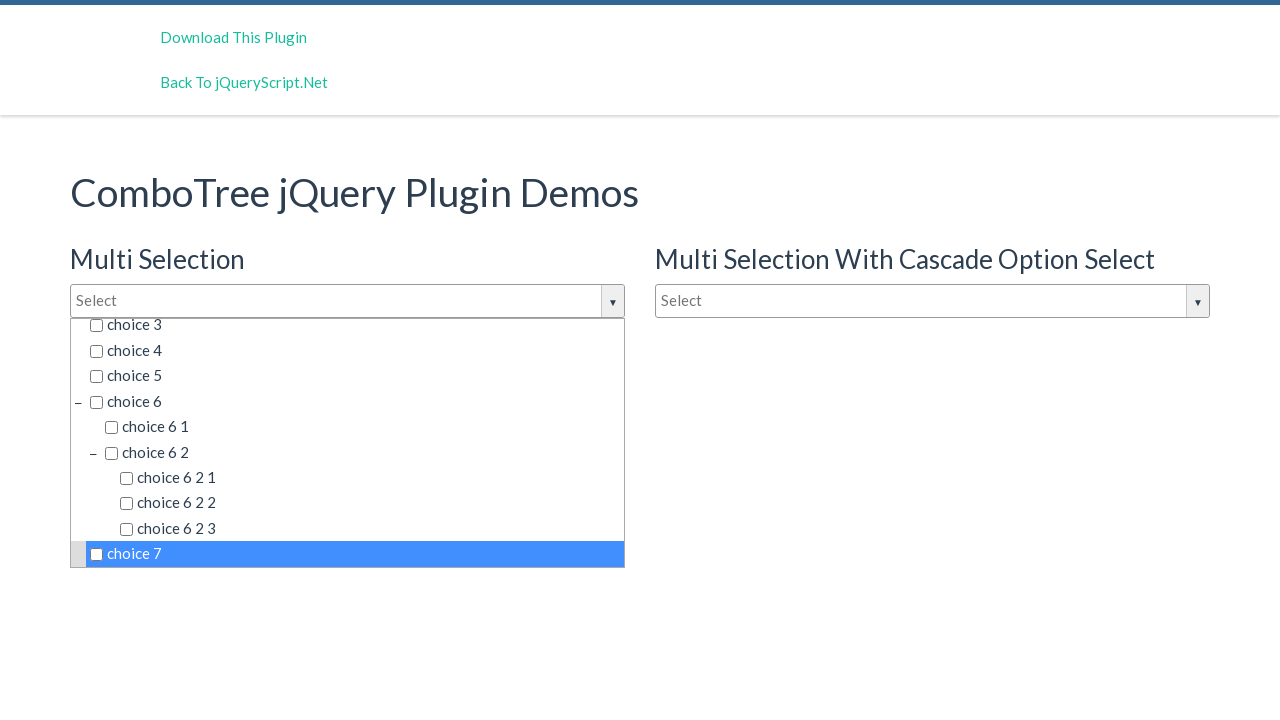

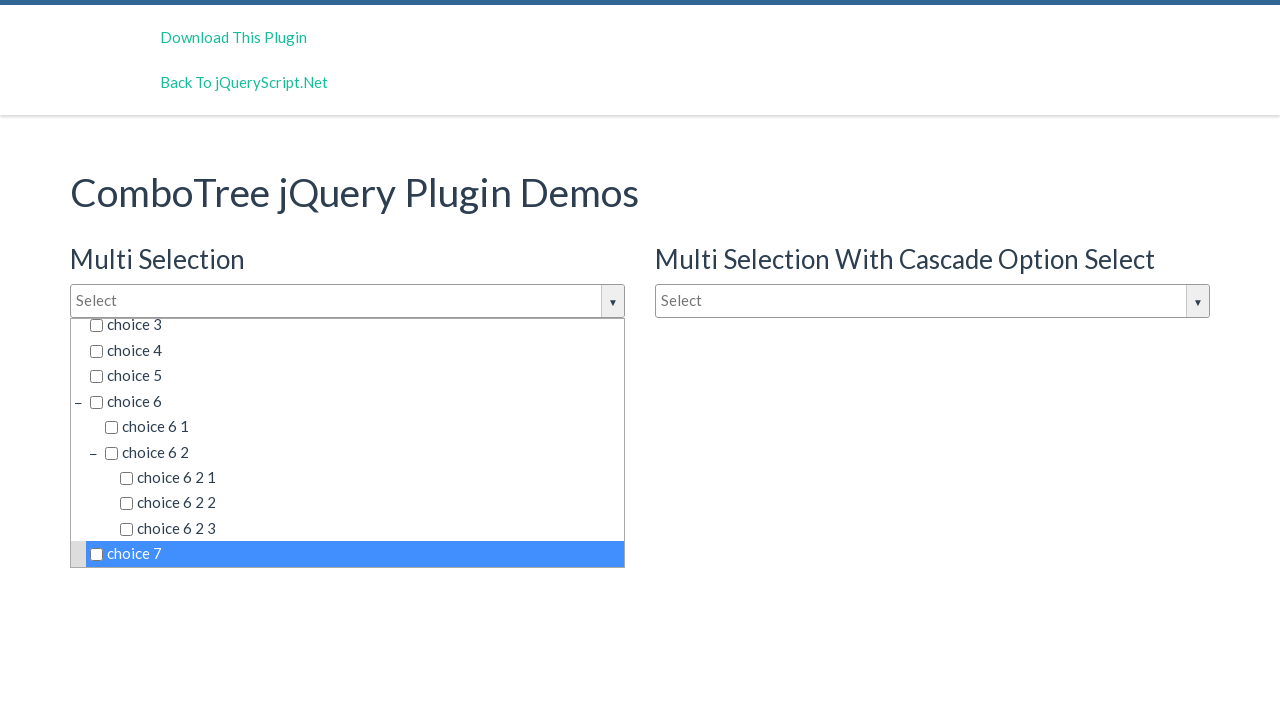